Tests pagination navigation on a Chinese stock information page by waiting for the data table to load and clicking through to the next page

Starting URL: https://q.10jqka.com.cn/gn/detail/code/309182/

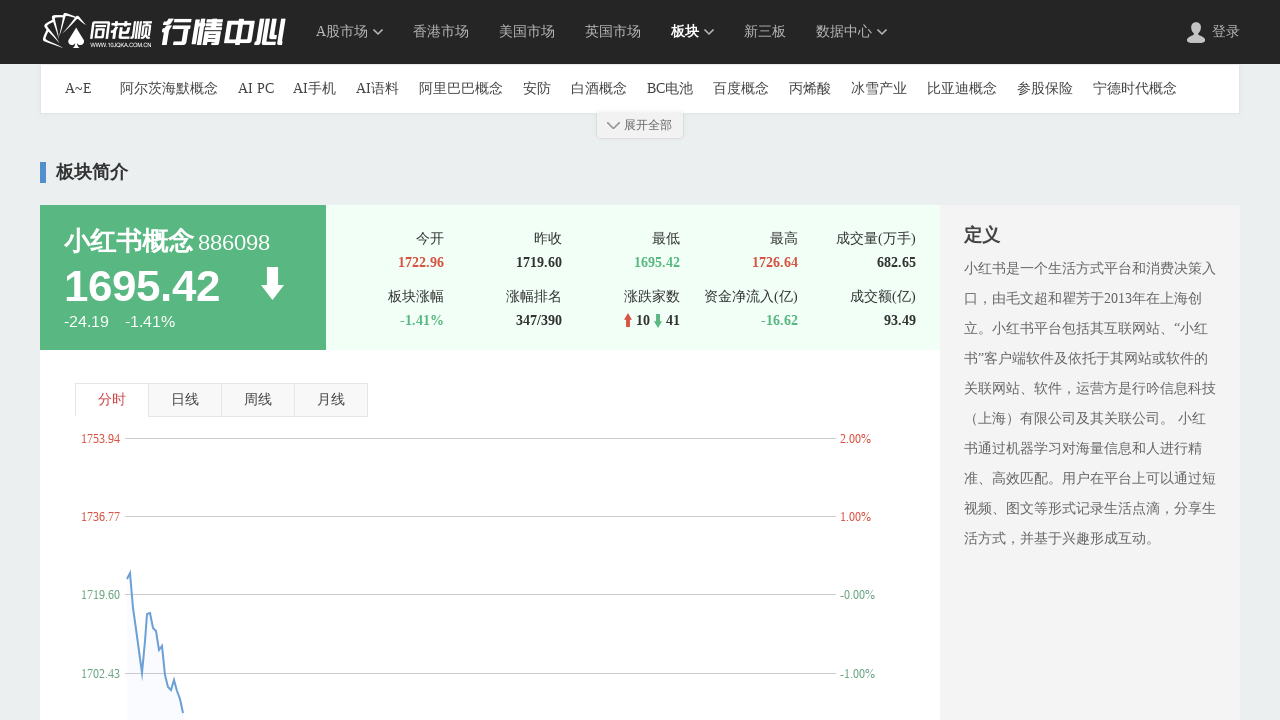

Stock data table loaded on Chinese stock information page
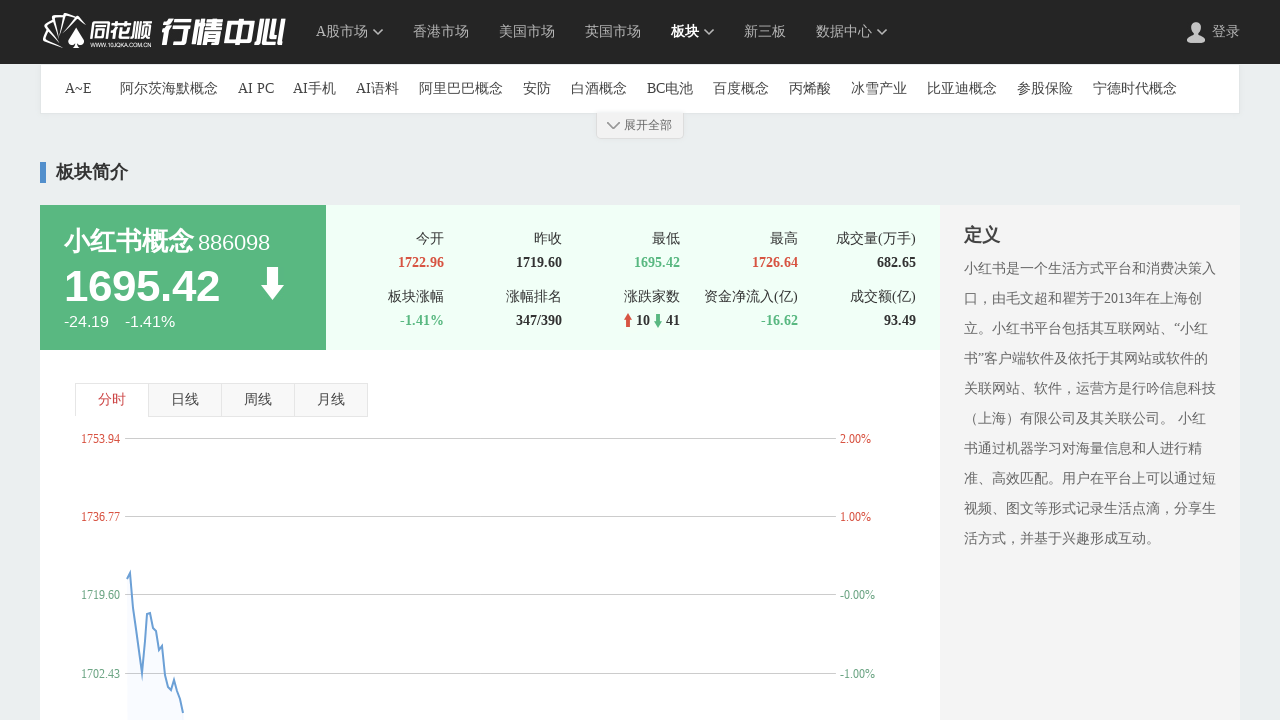

Table rows became visible
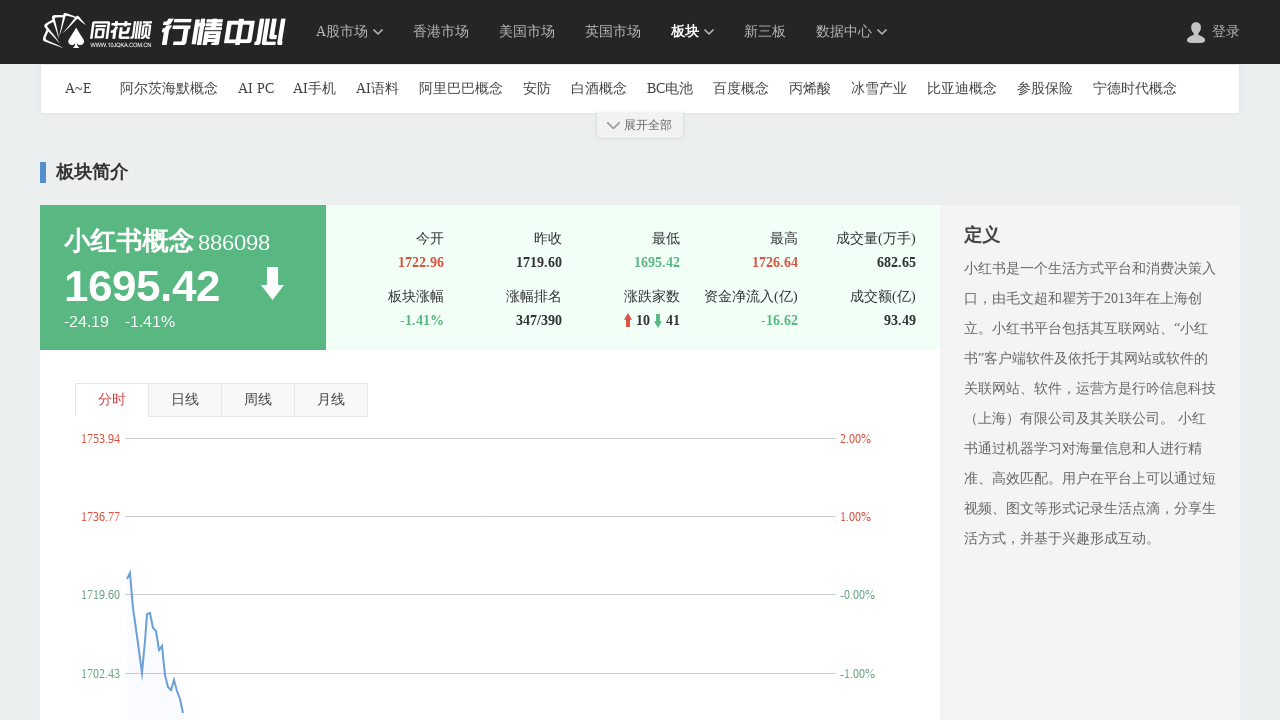

Next page link is visible
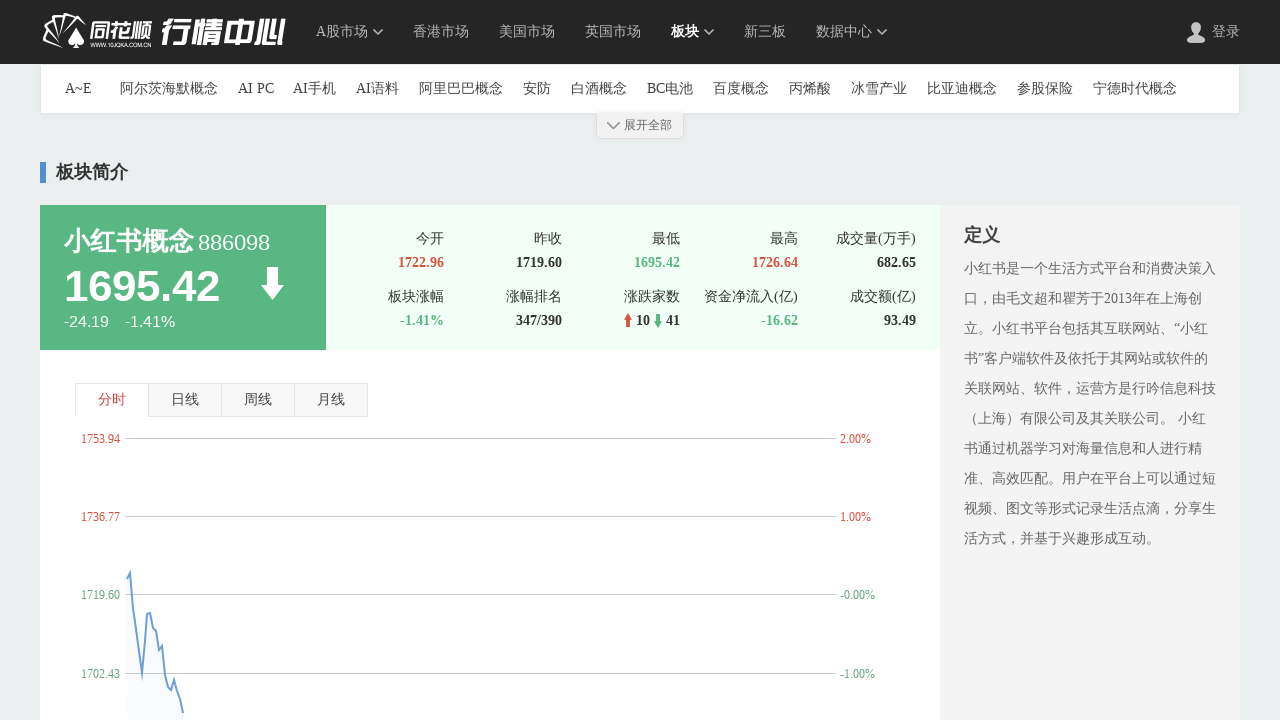

Clicked next page link to navigate to page 2 at (684, 360) on internal:text="\u4e0b\u4e00\u9875"i
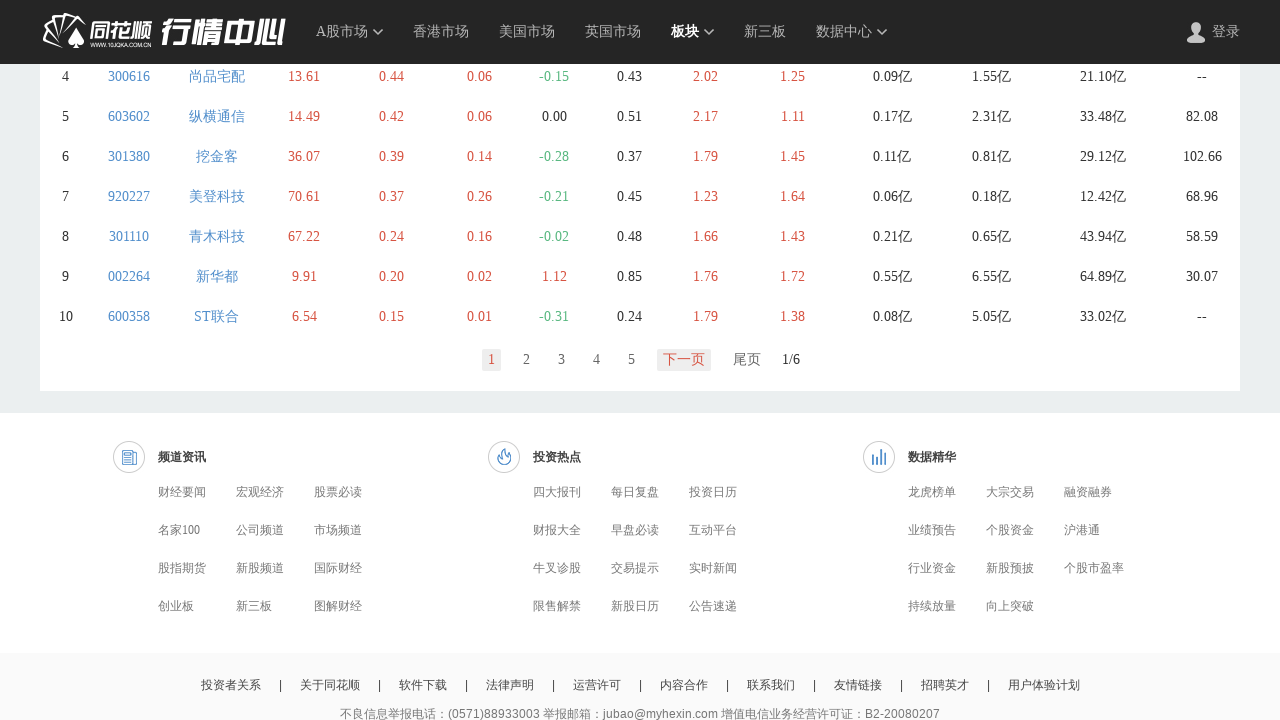

Data table refreshed with new page content
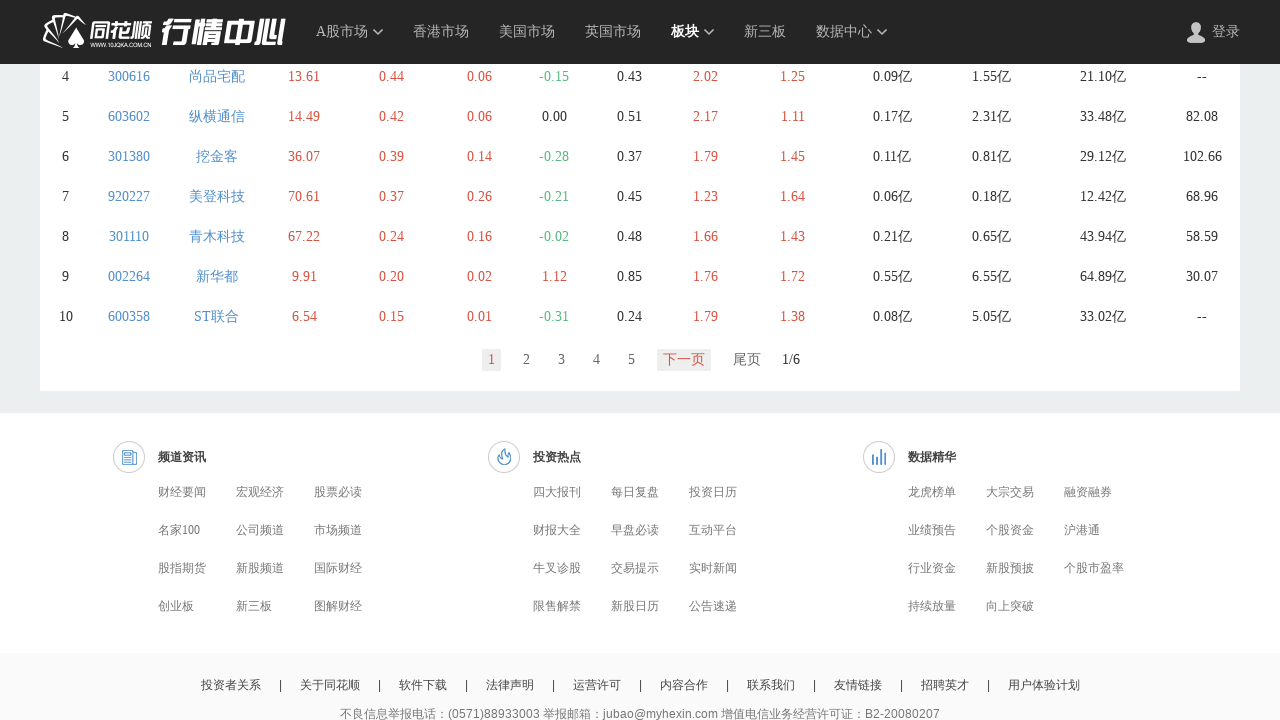

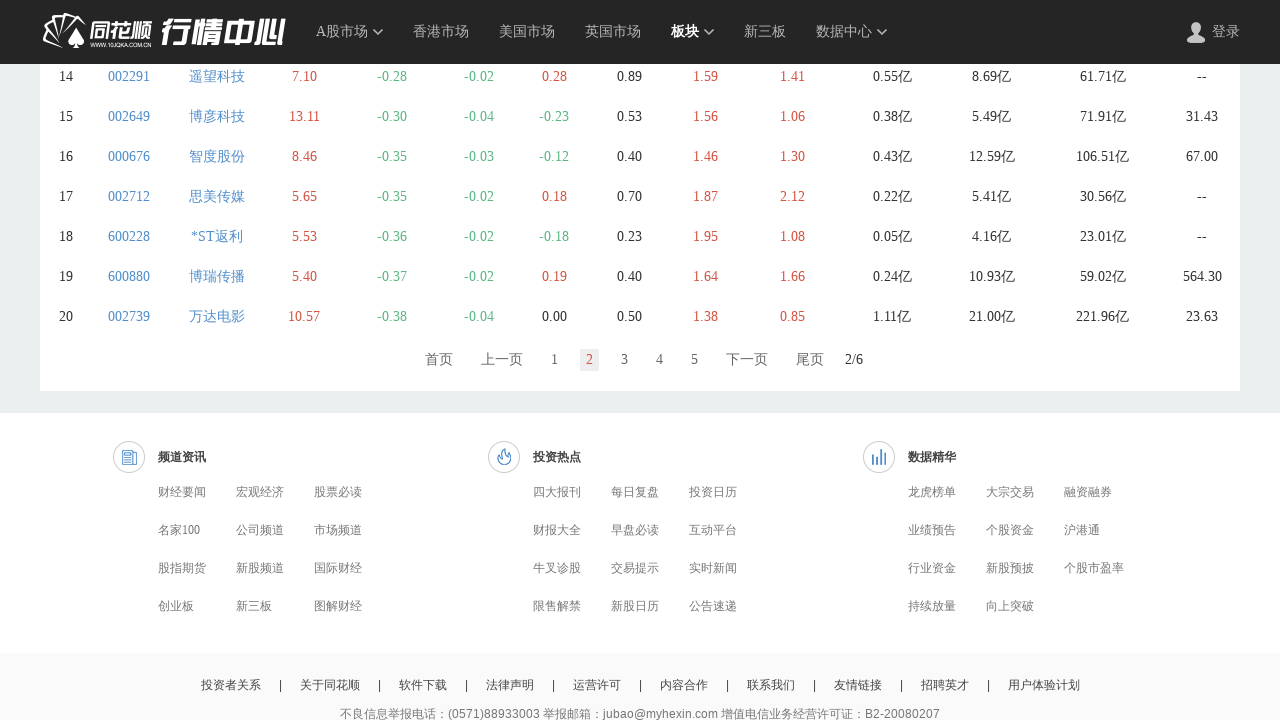